Tests navigation through the Playwright documentation website by clicking various links including "Get started", "Installation", "Writing tests", "Generating tests", "Running and debugging tests", and "Release notes", verifying page titles and content along the way.

Starting URL: https://playwright.dev/

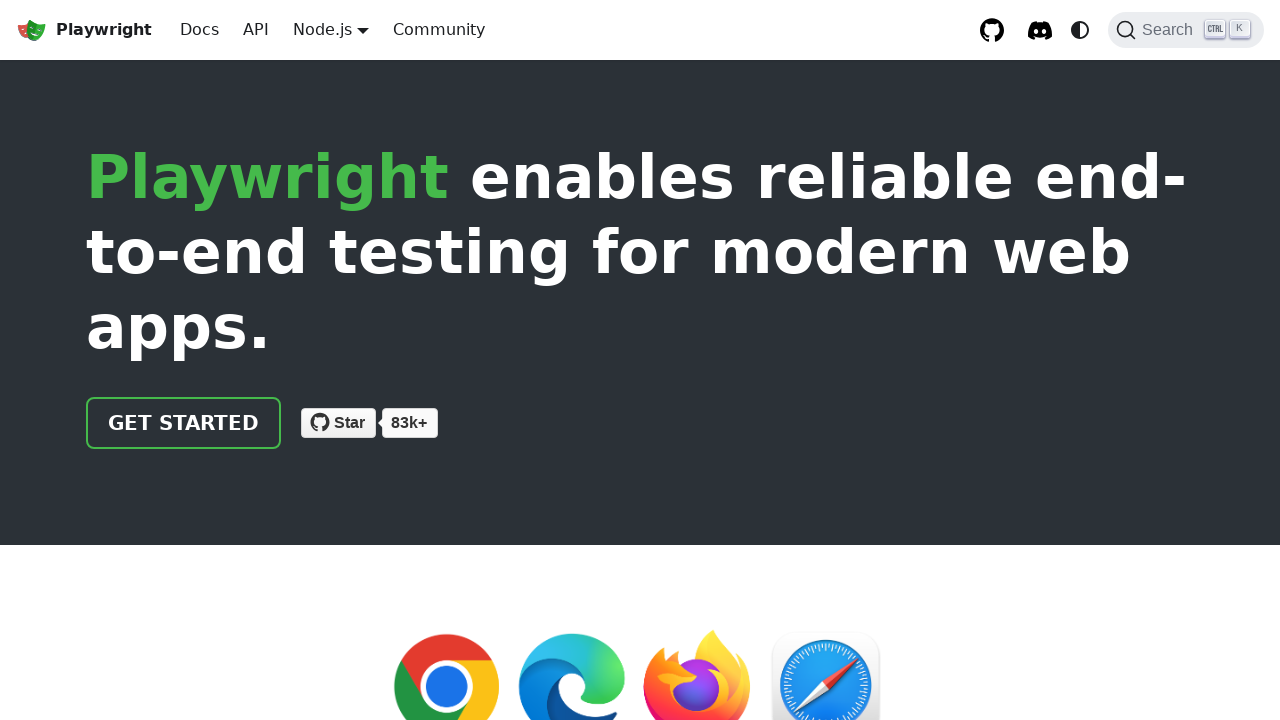

Verified initial page title matches 'Fast and reliable end-to-end testing for modern web apps | Playwright'
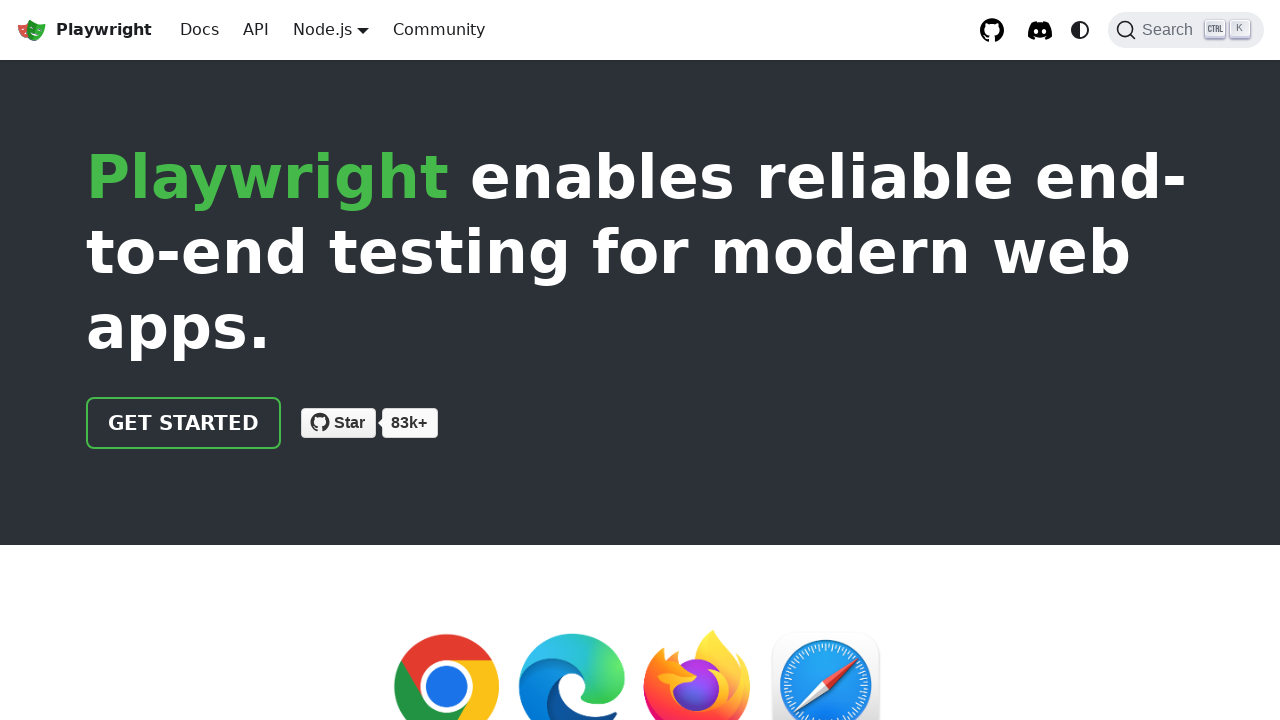

Clicked 'Get started' link at (184, 423) on internal:role=link[name="Get started"i]
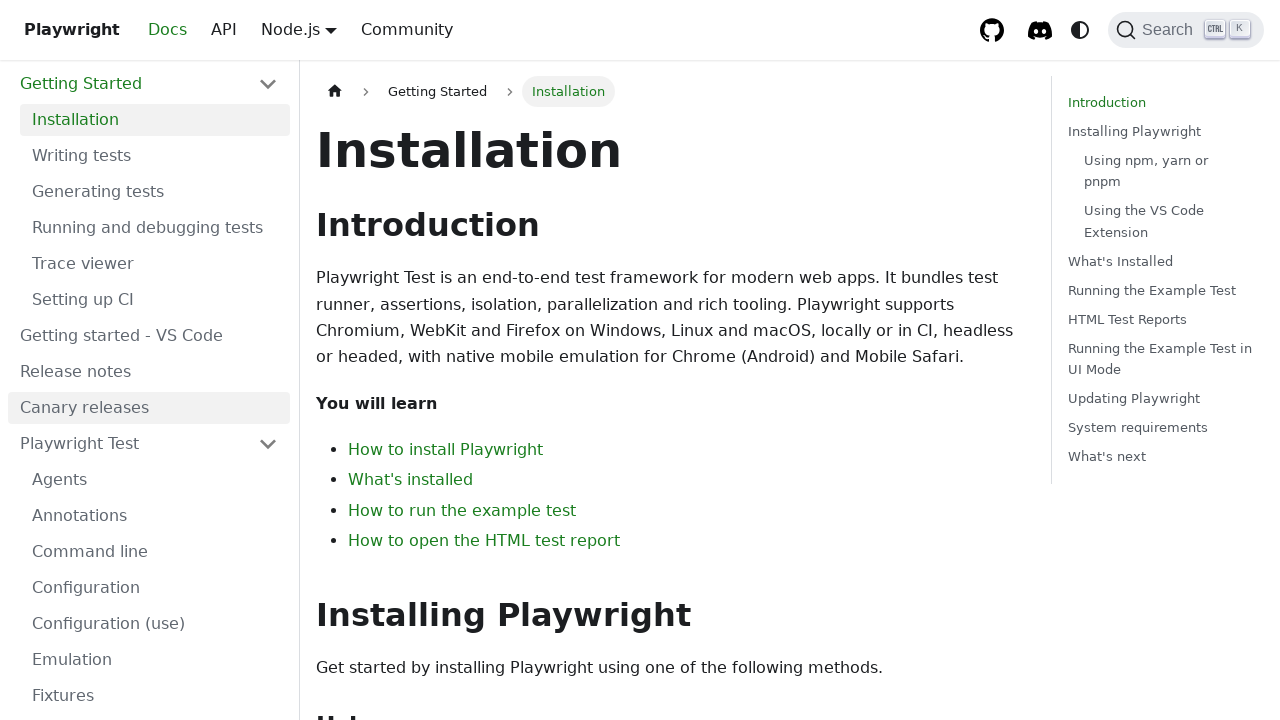

Verified page title is 'Installation | Playwright'
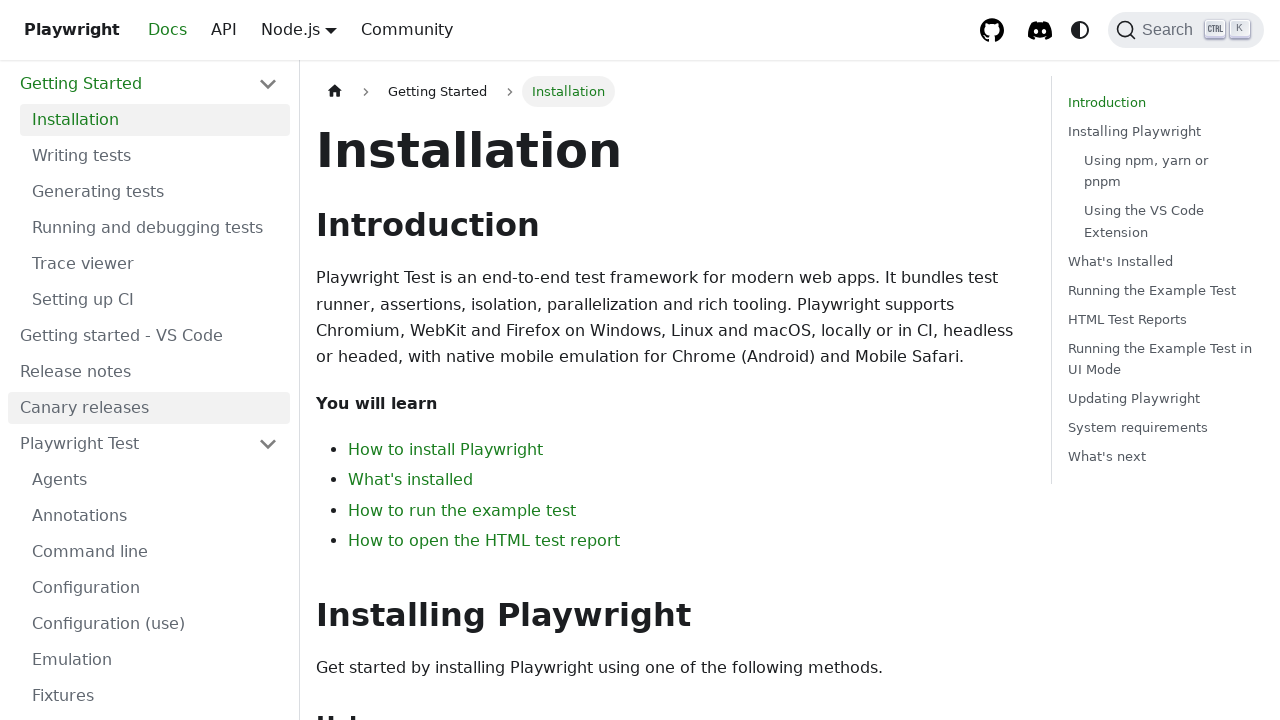

Verified Home page label is visible
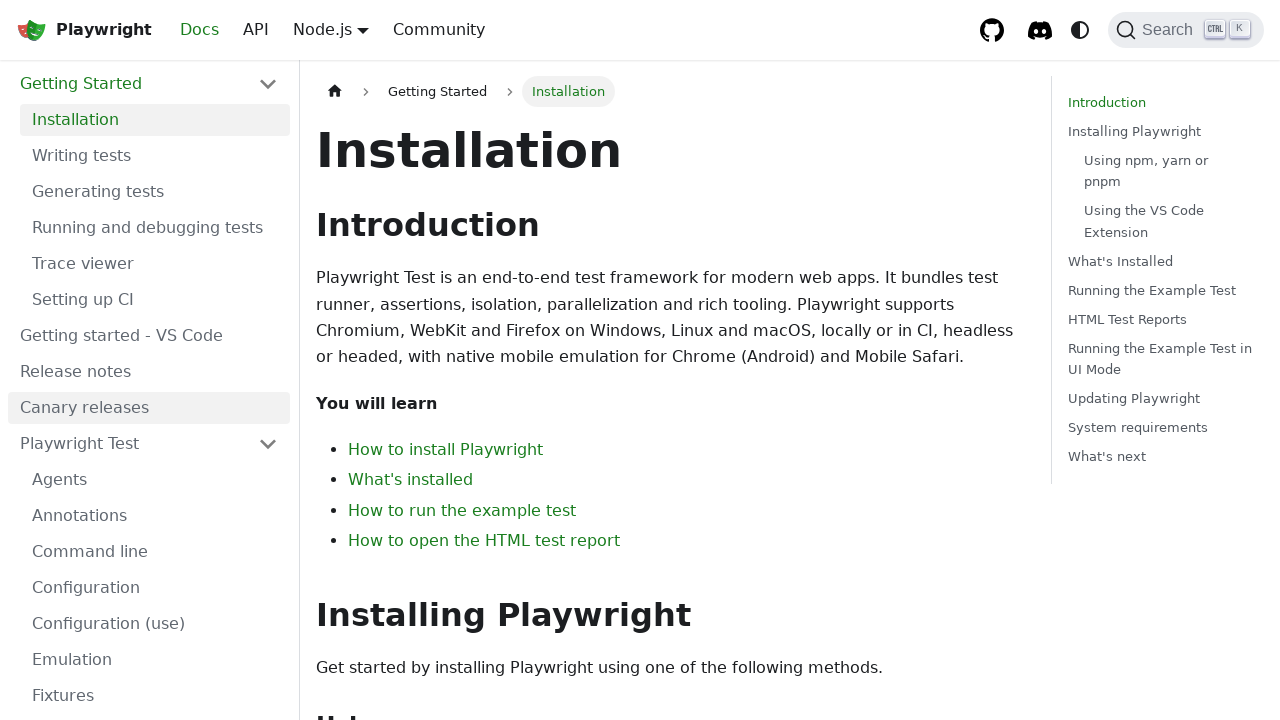

Clicked 'Installation' link at (155, 120) on internal:role=link[name="Installation"i]
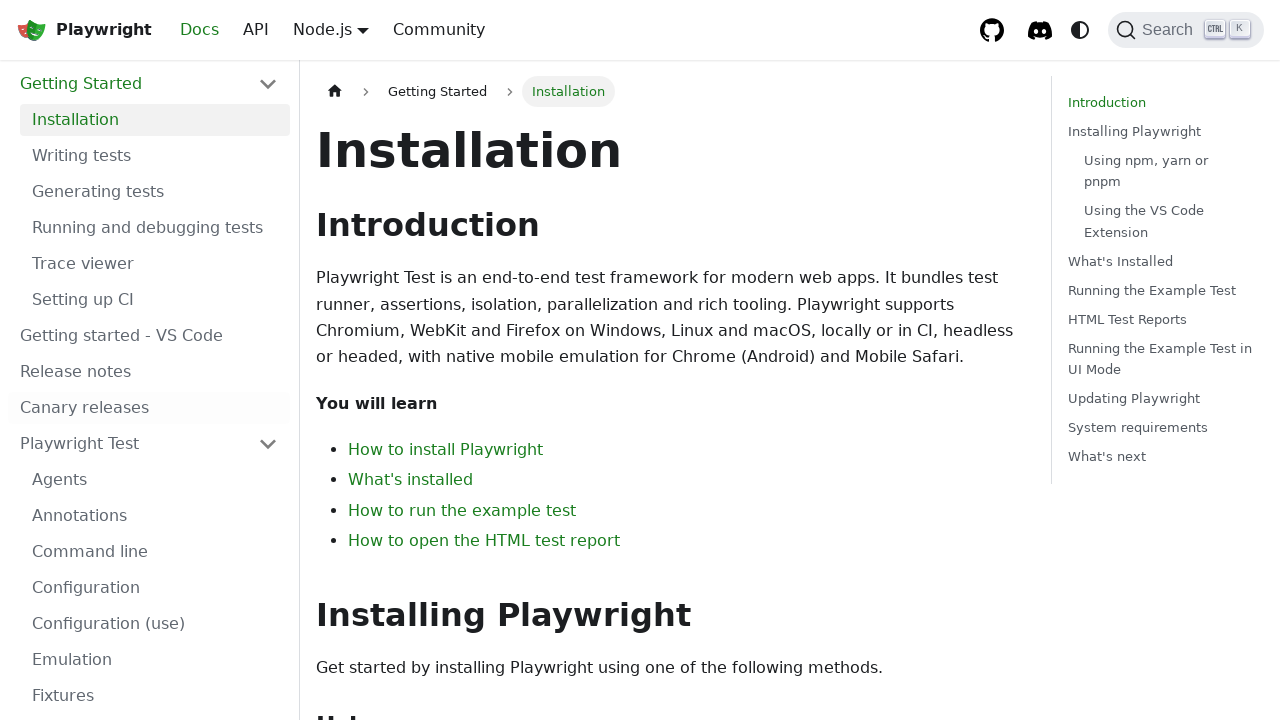

Verified page title is 'Installation | Playwright'
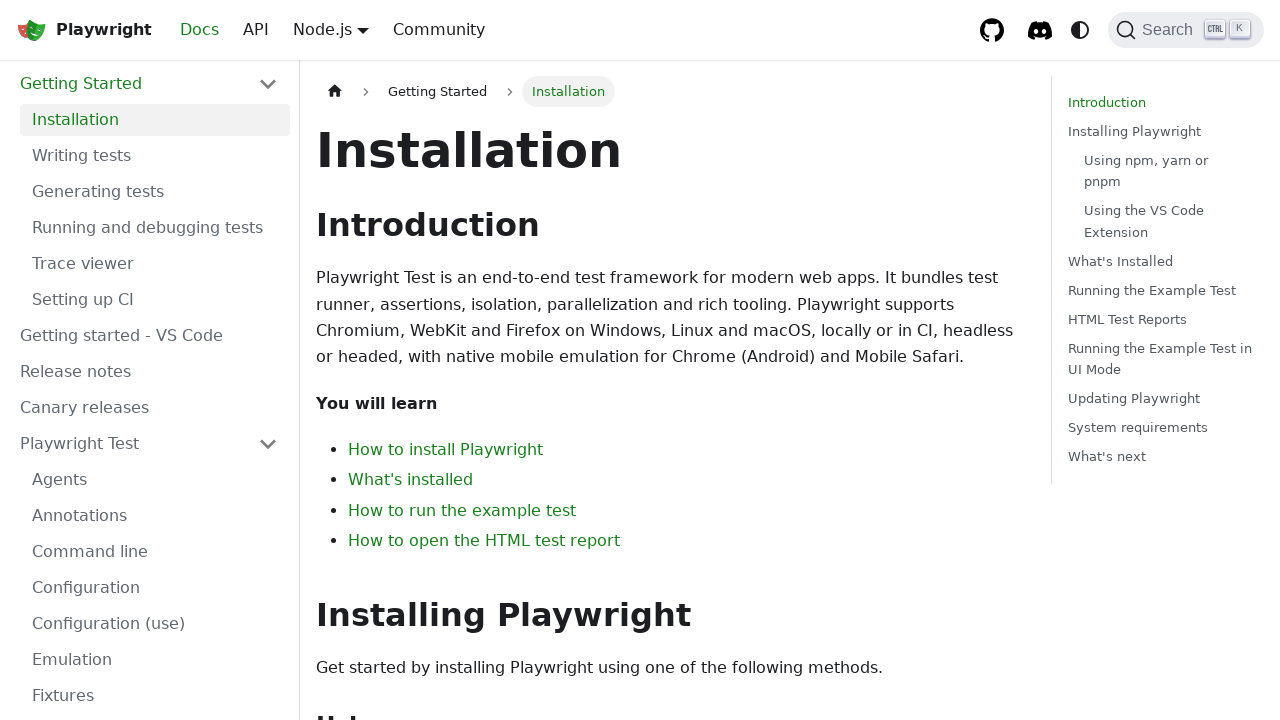

Clicked 'Writing tests' link at (155, 156) on internal:role=link[name="Writing tests"s]
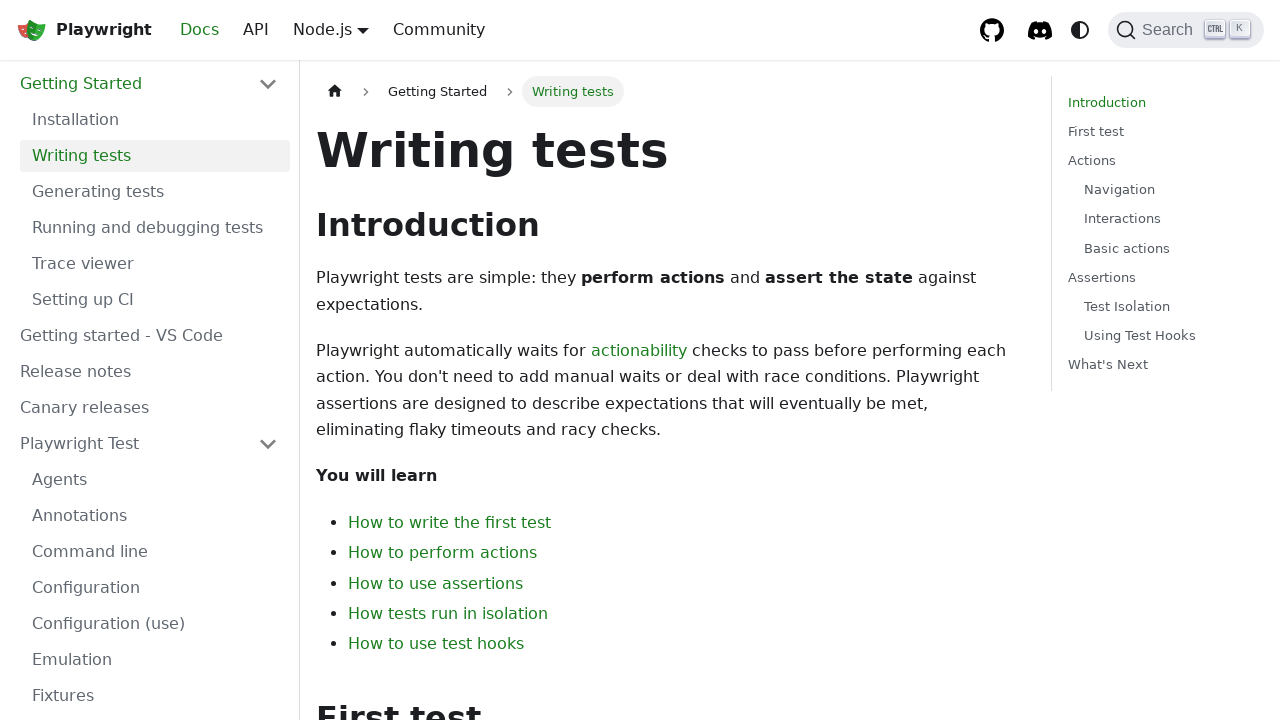

Verified page title is 'Writing tests | Playwright'
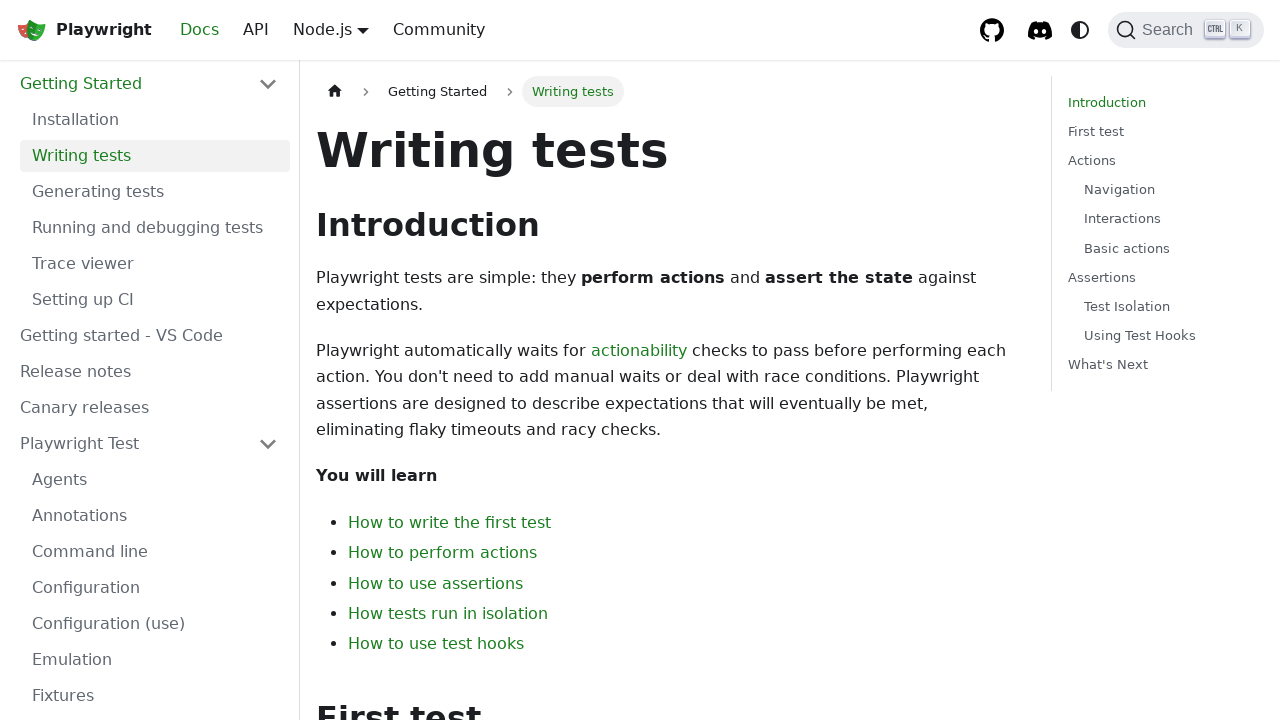

Clicked 'Generating tests' link at (155, 192) on internal:role=link[name="Generating tests"s]
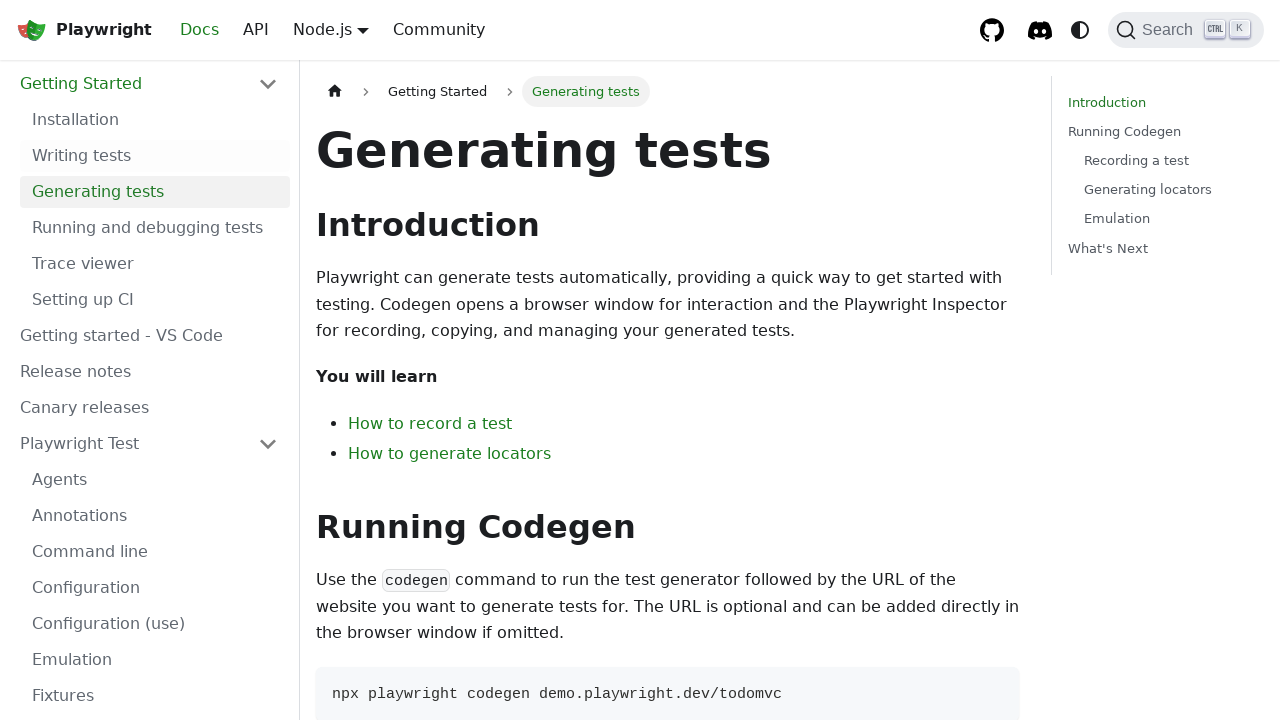

Clicked 'Running and debugging tests' link at (155, 228) on internal:role=link[name="Running and debugging tests"s]
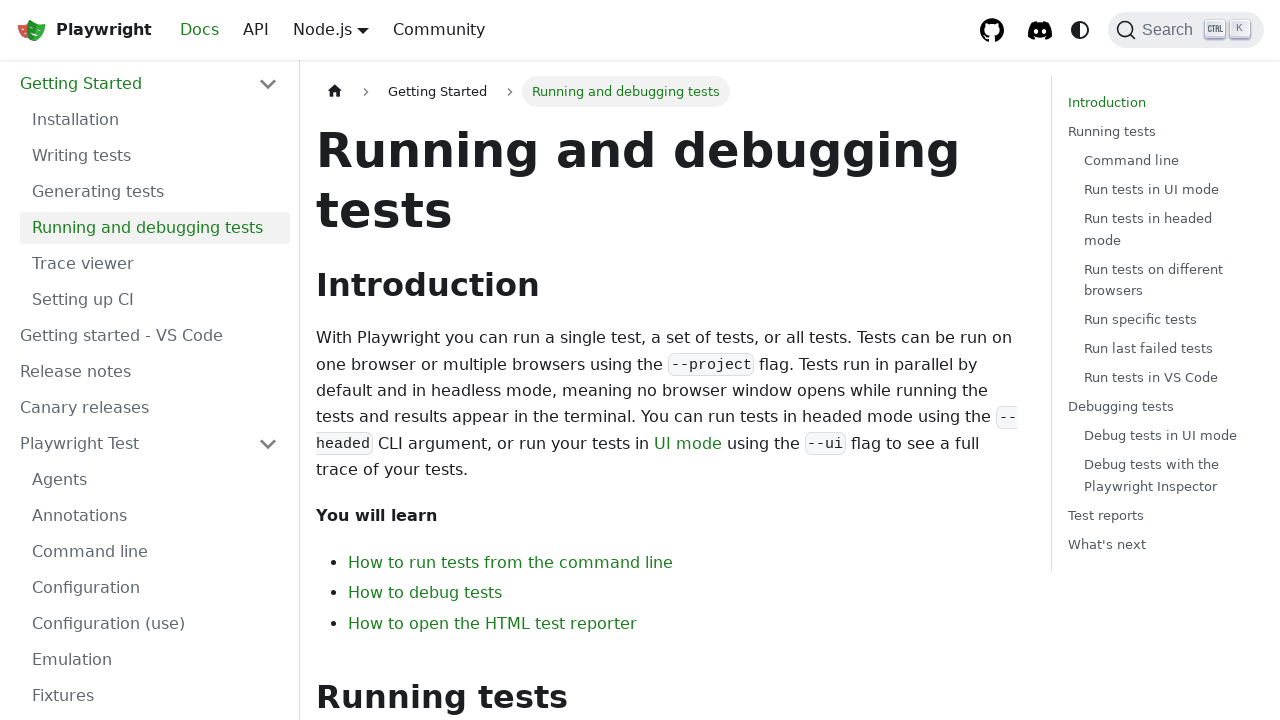

Verified h1 heading contains 'Running and debugging tests'
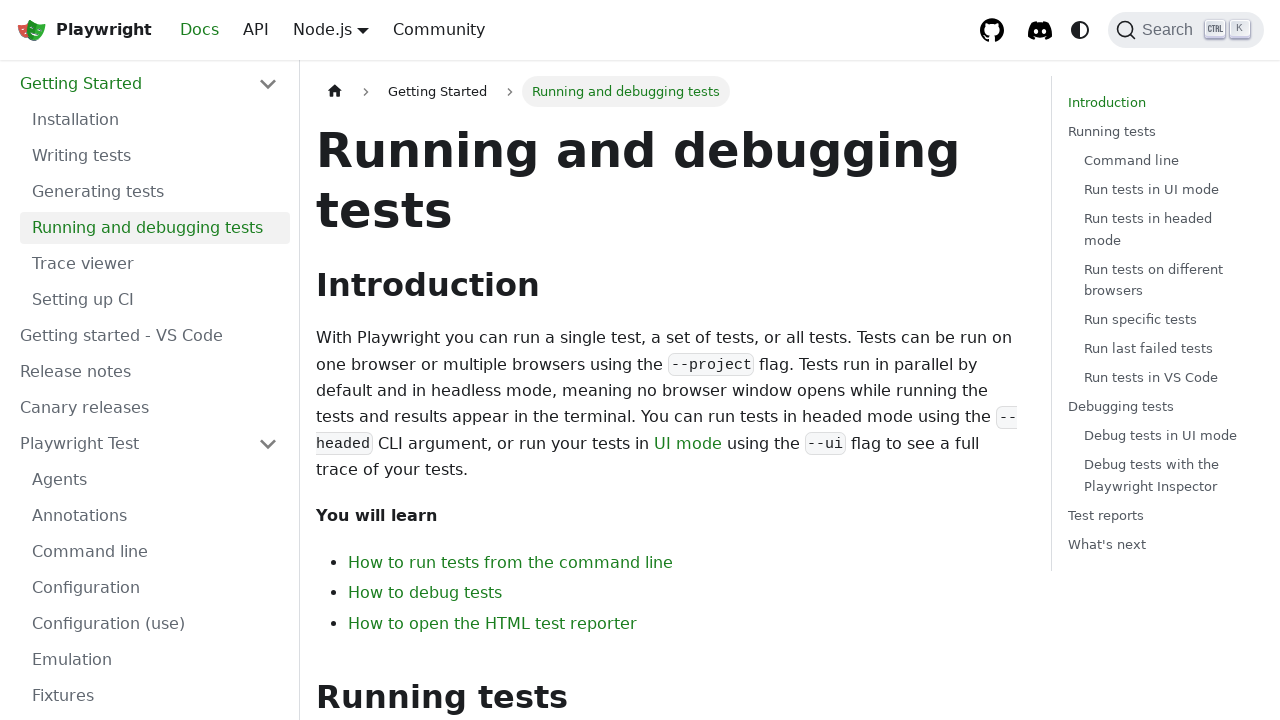

Clicked 'Release notes' link at (149, 372) on internal:role=link[name="Release notes"i]
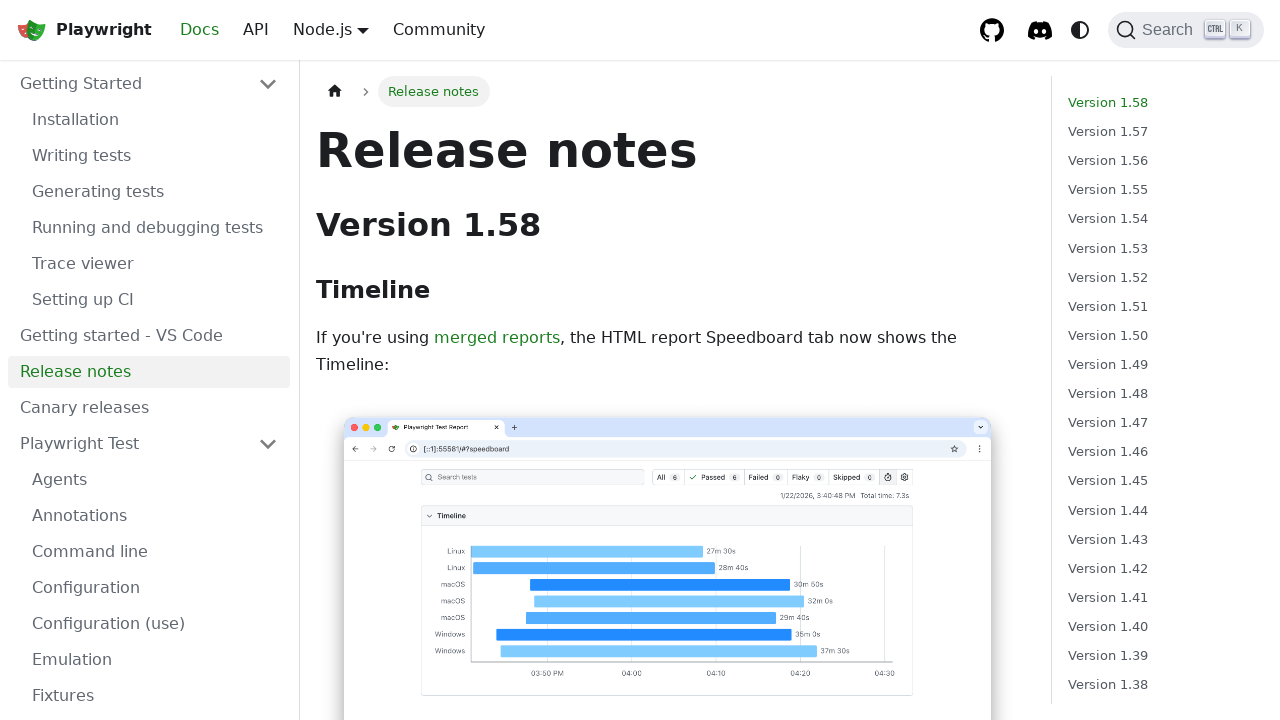

Verified h1 heading contains 'Release notes'
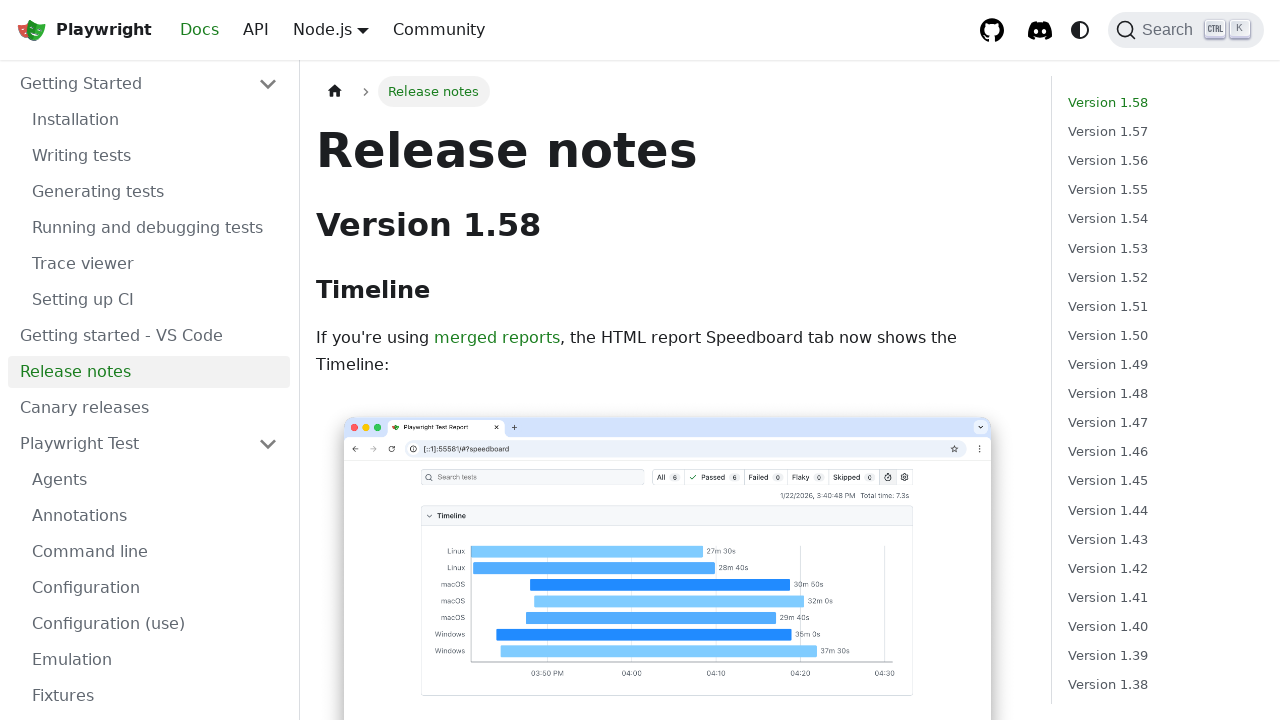

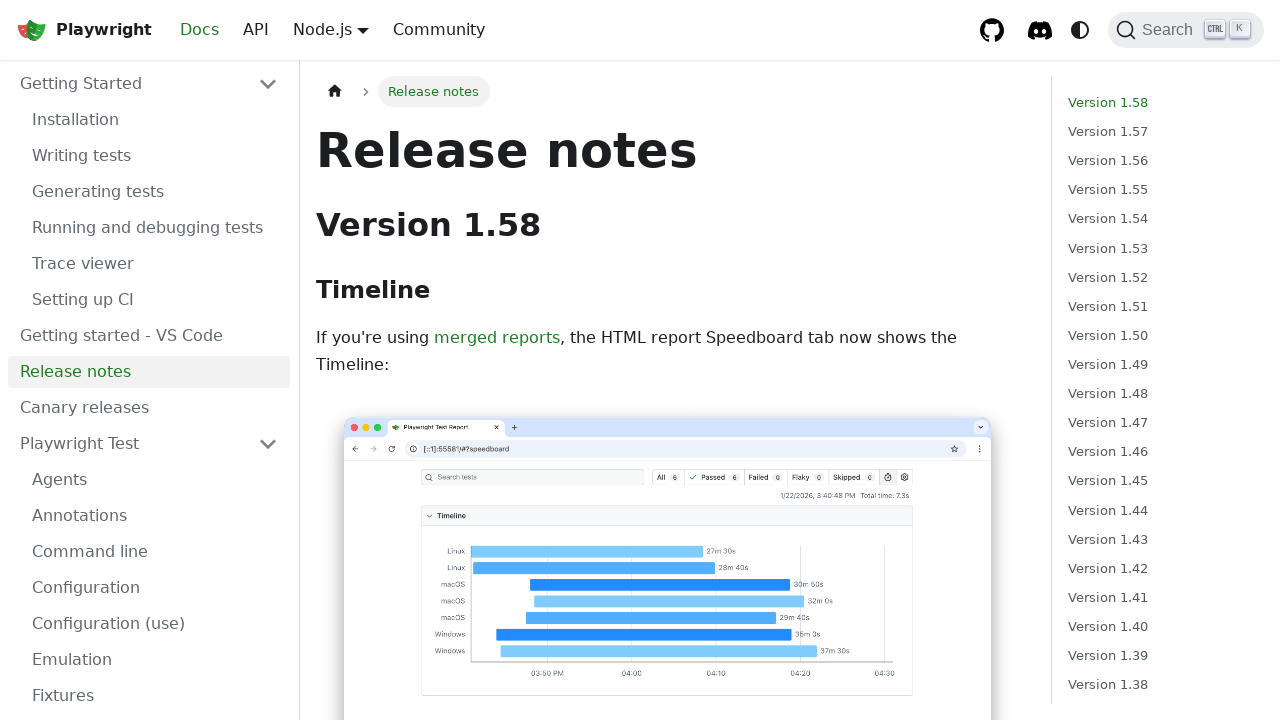